Tests a text box form by filling in name, email, current address, and permanent address fields, then submitting the form

Starting URL: https://demoqa.com/text-box

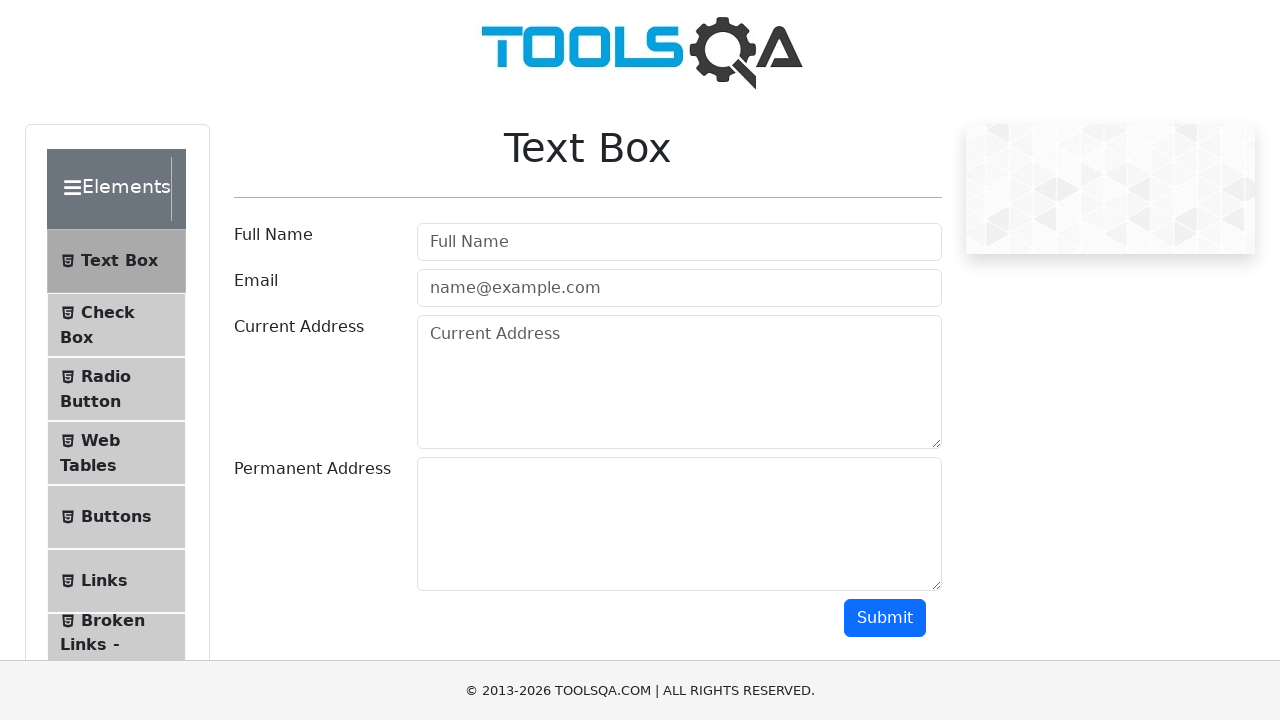

Filled username field with 'Kamal' on #userName
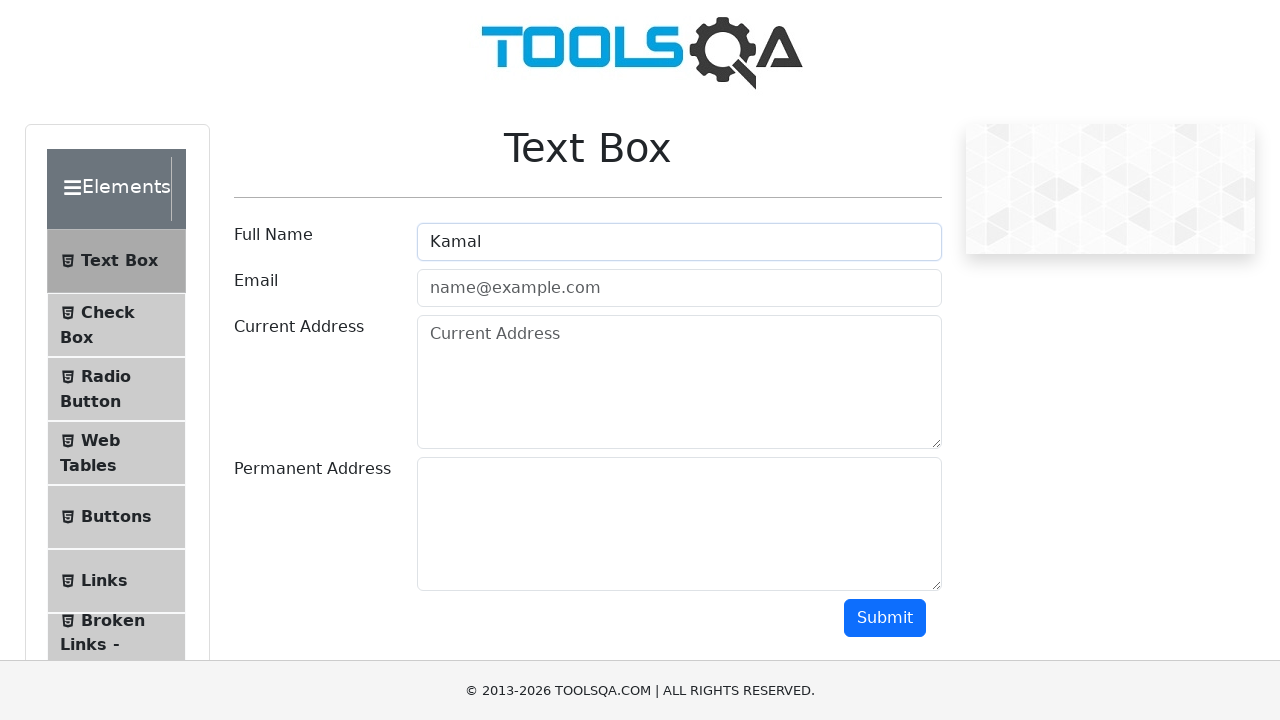

Filled email field with 'test@gmail.com' on #userEmail
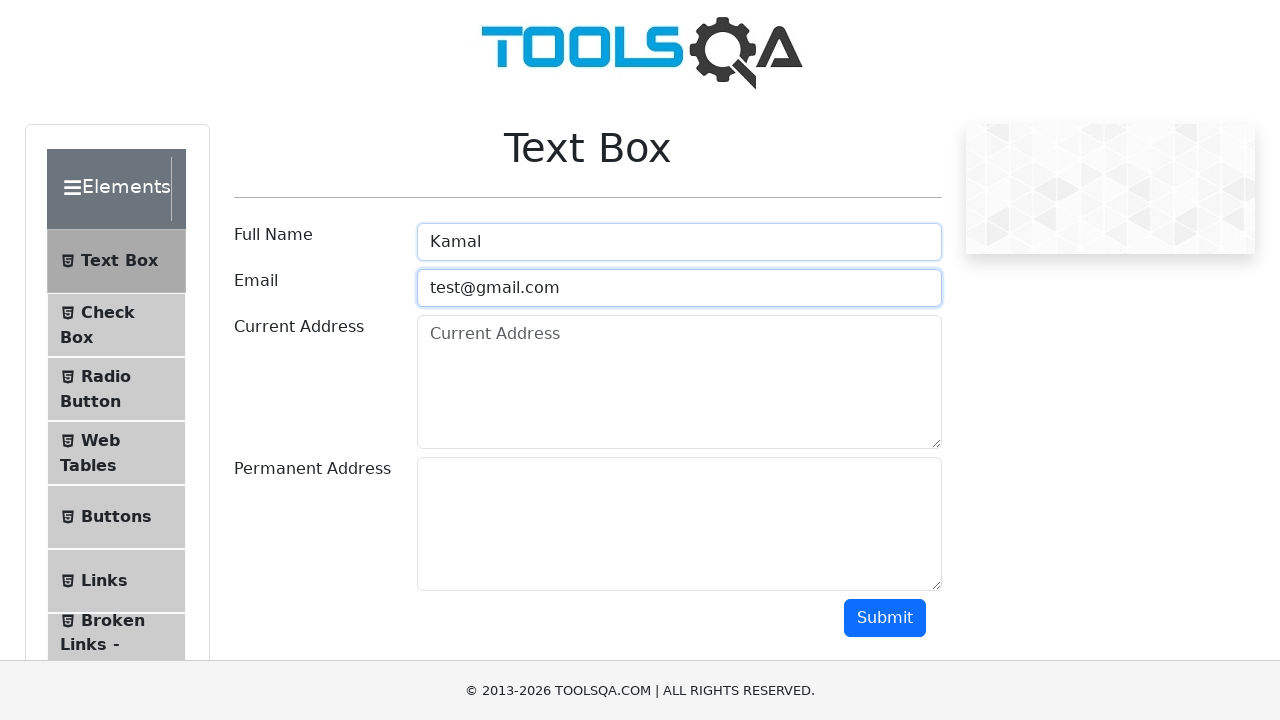

Filled current address field with 'Chennai' on #currentAddress
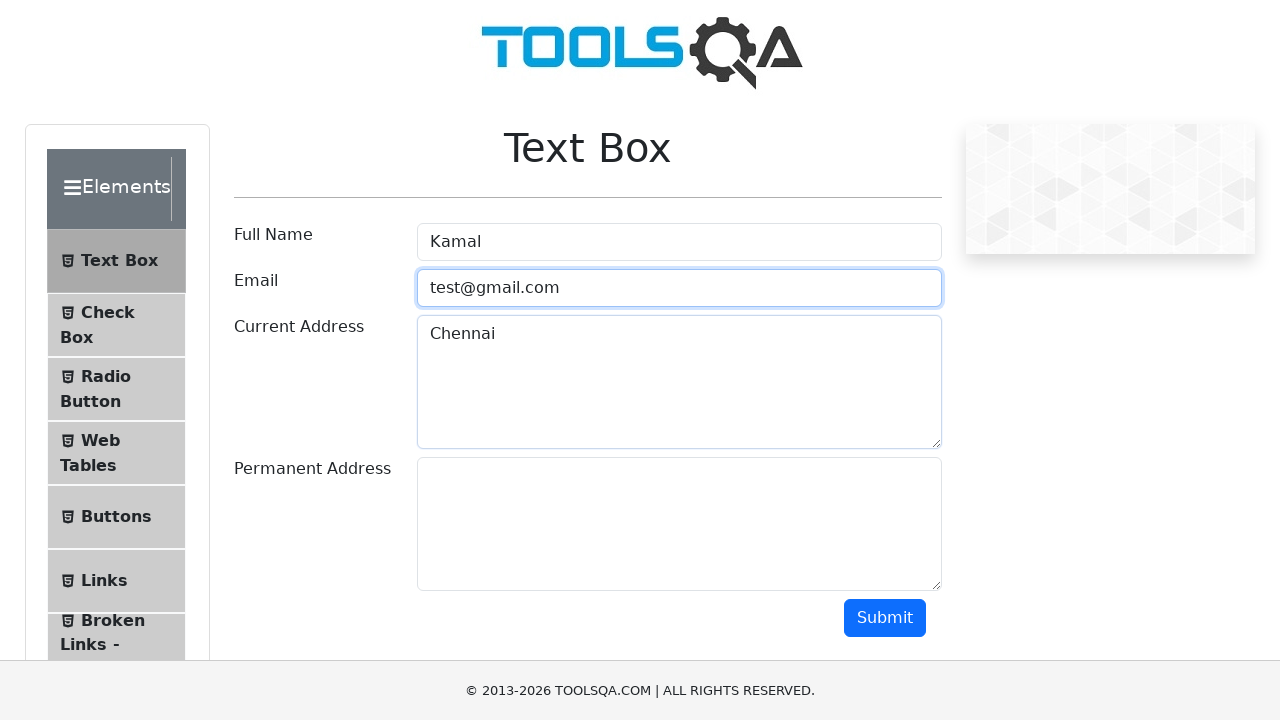

Filled permanent address field with 'Trichy' on #permanentAddress
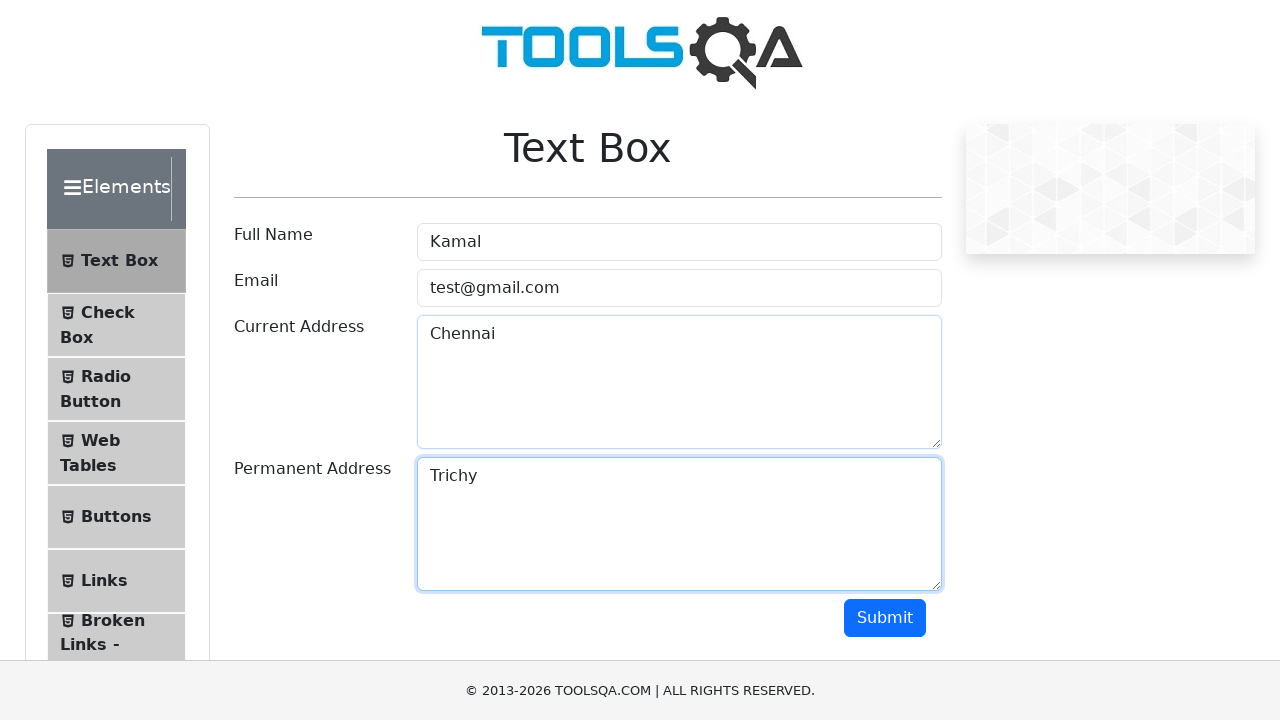

Scrolled to submit button
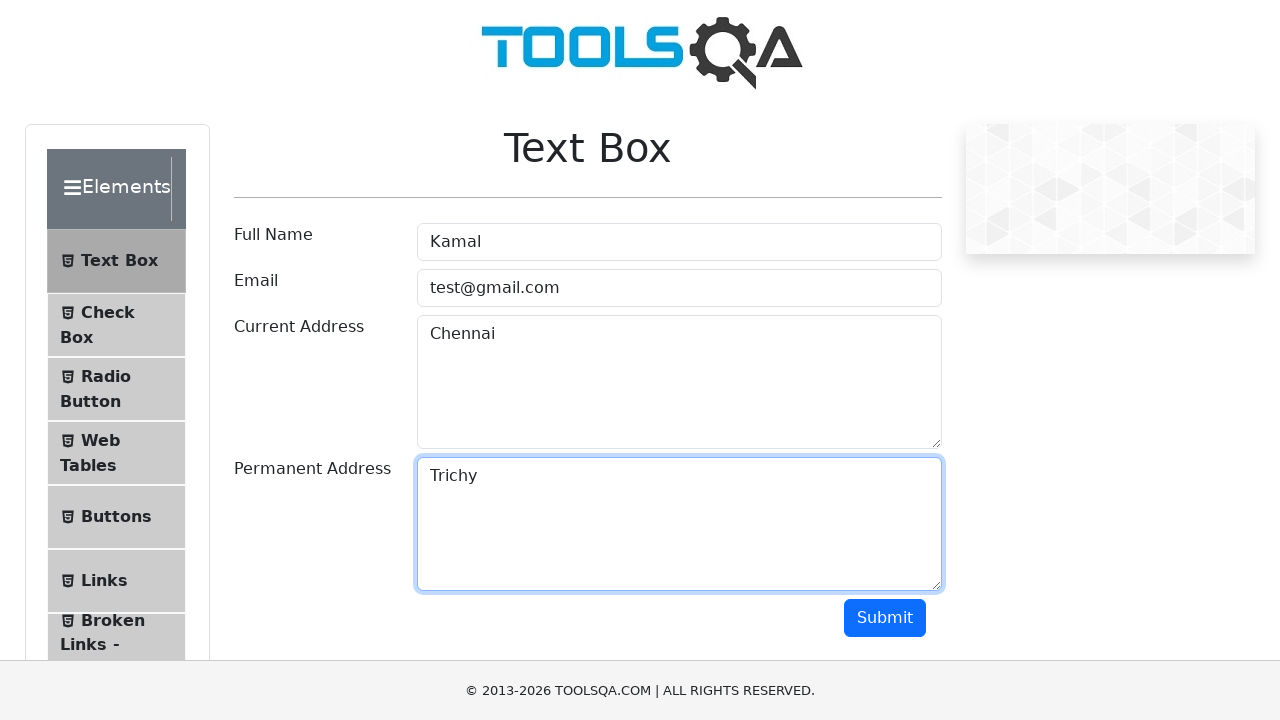

Clicked submit button to submit form at (885, 618) on #submit
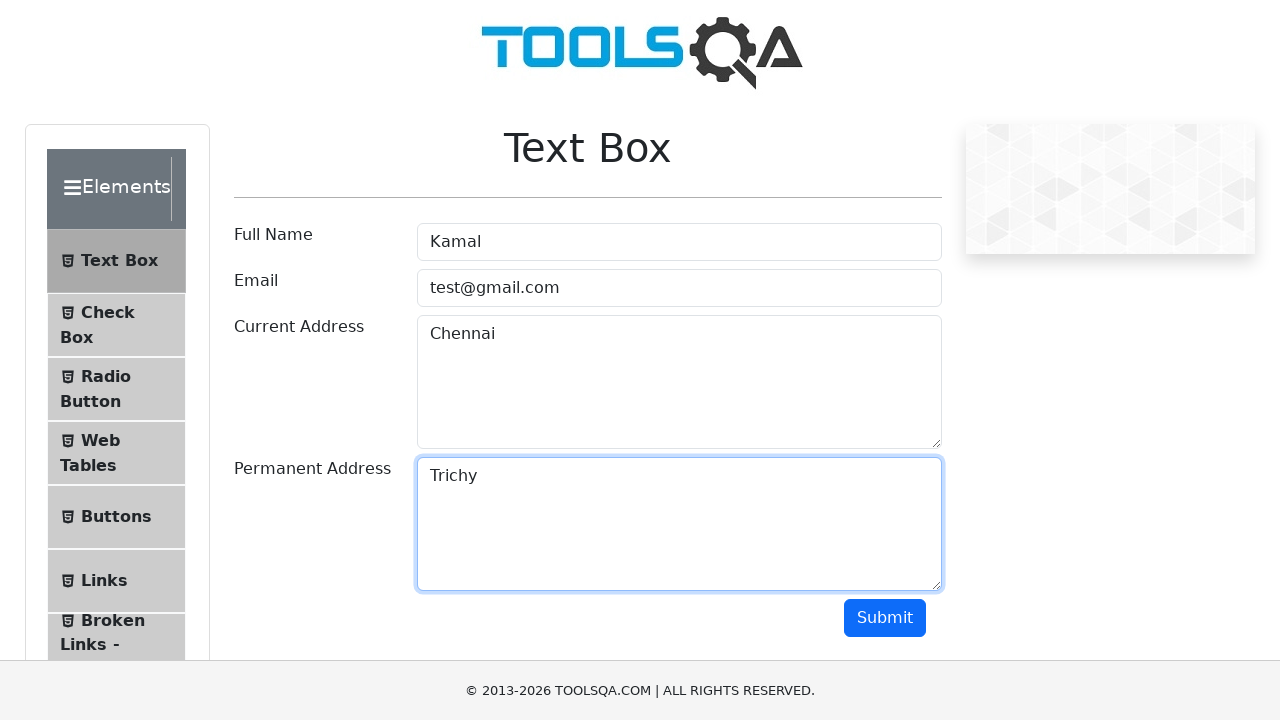

Form output appeared on page
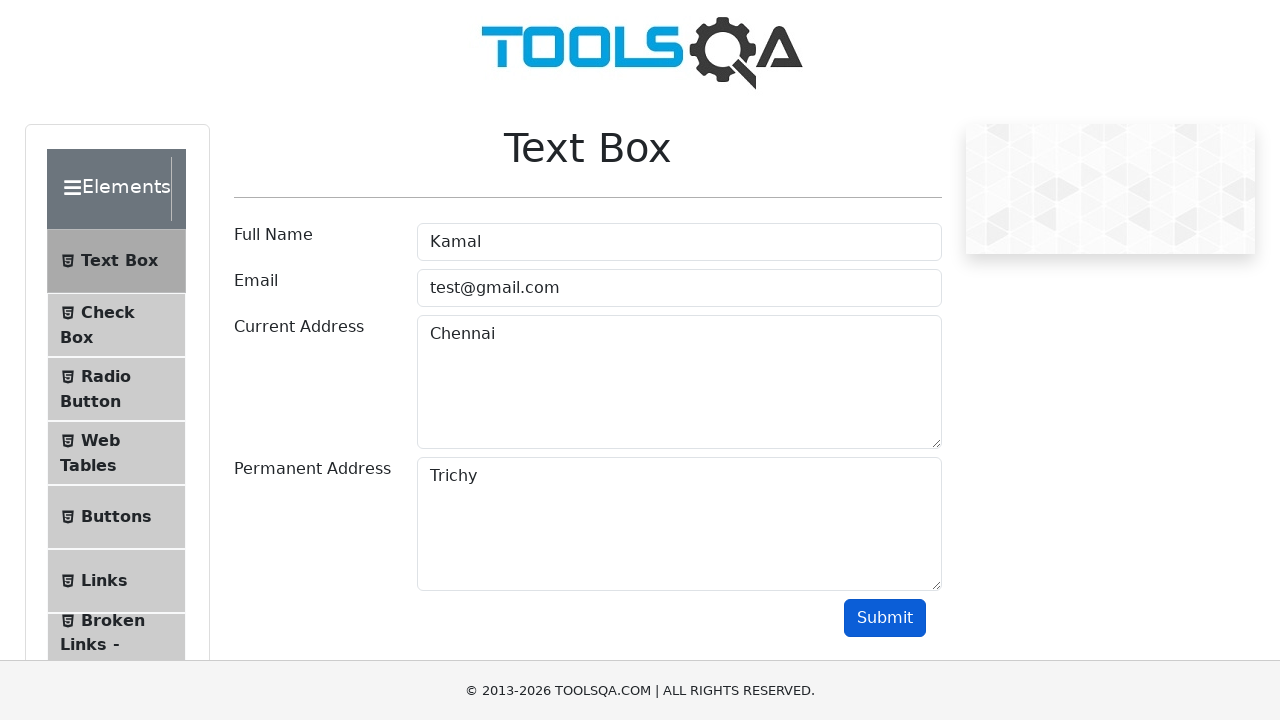

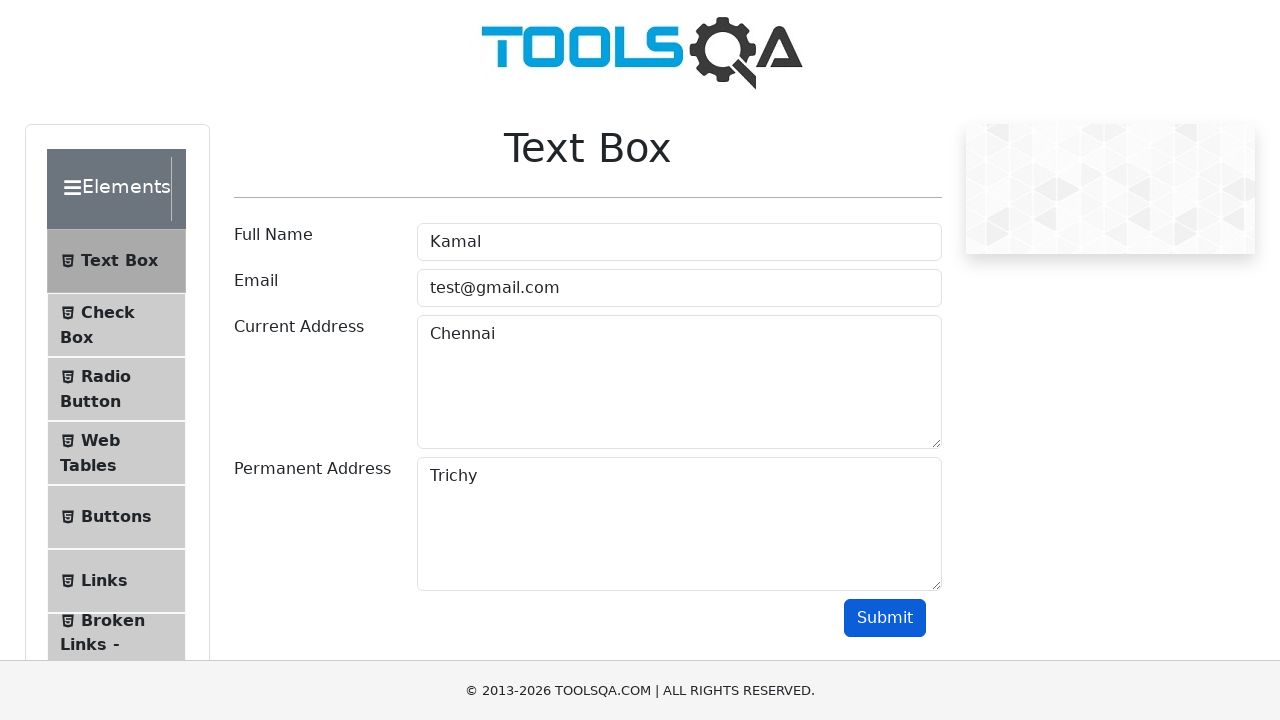